Tests that clicking Clear completed button removes completed items from the list.

Starting URL: https://demo.playwright.dev/todomvc

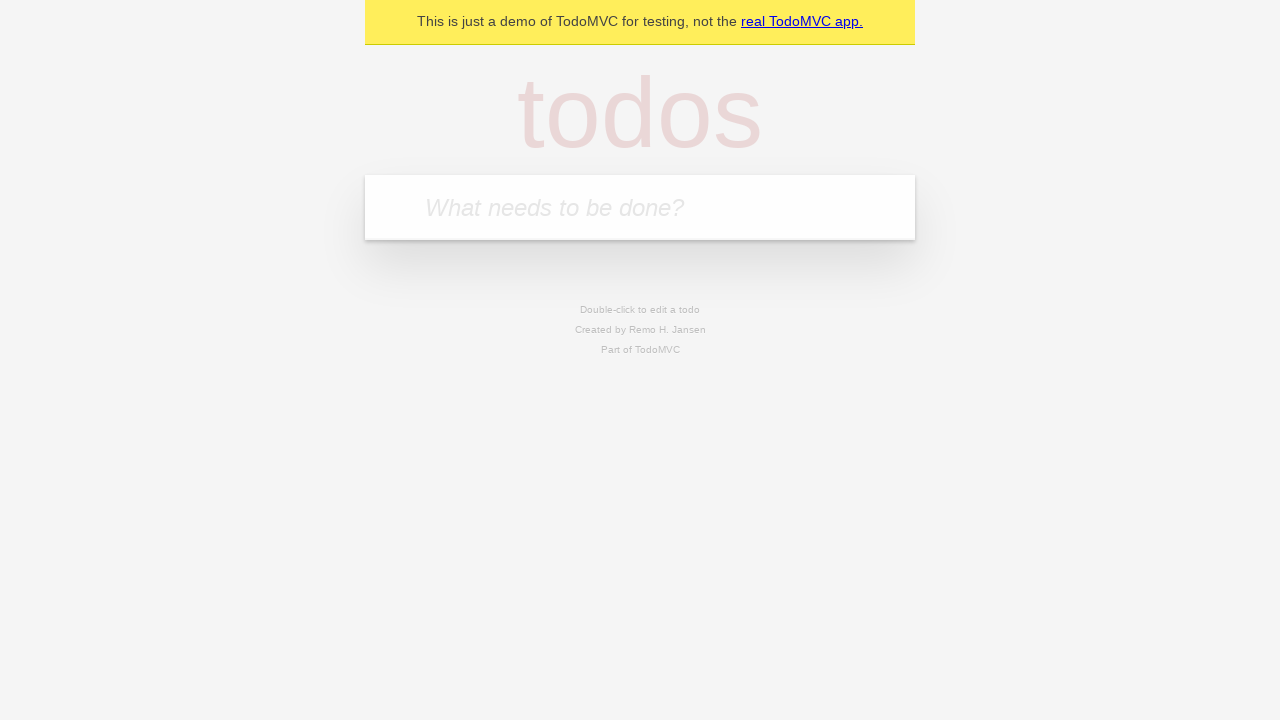

Filled todo input with 'buy some cheese' on internal:attr=[placeholder="What needs to be done?"i]
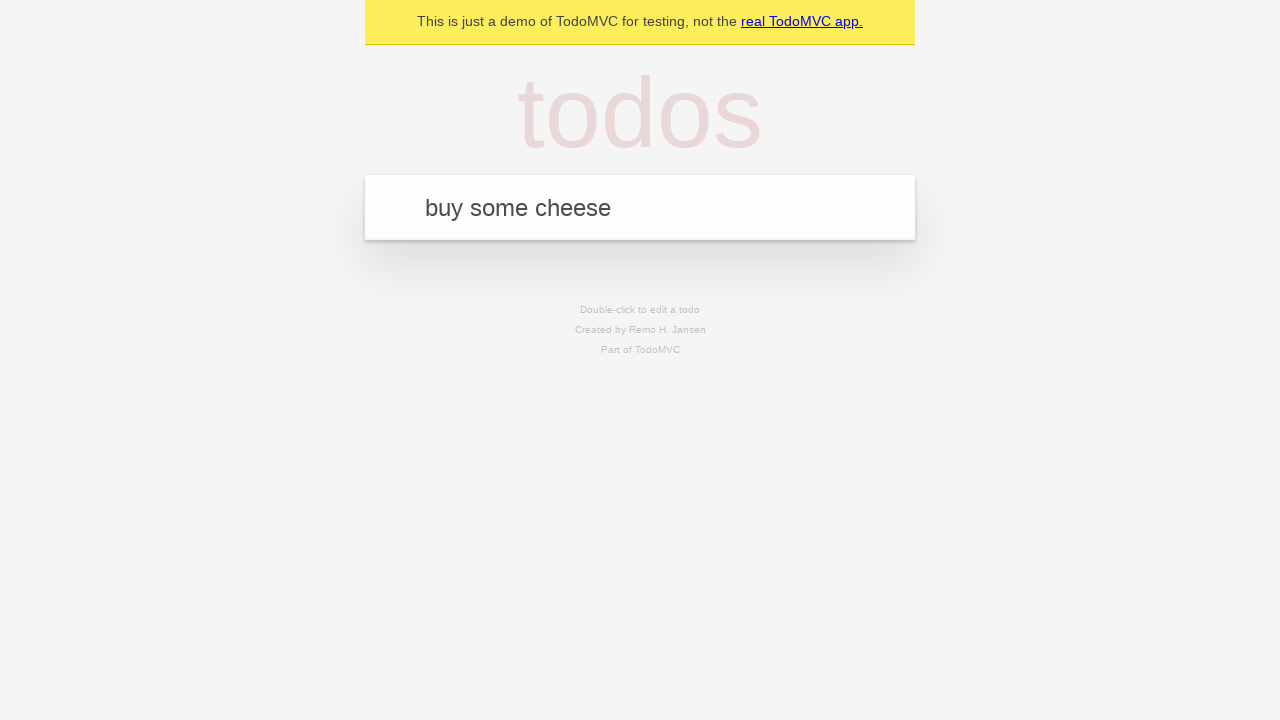

Pressed Enter to add 'buy some cheese' to the list on internal:attr=[placeholder="What needs to be done?"i]
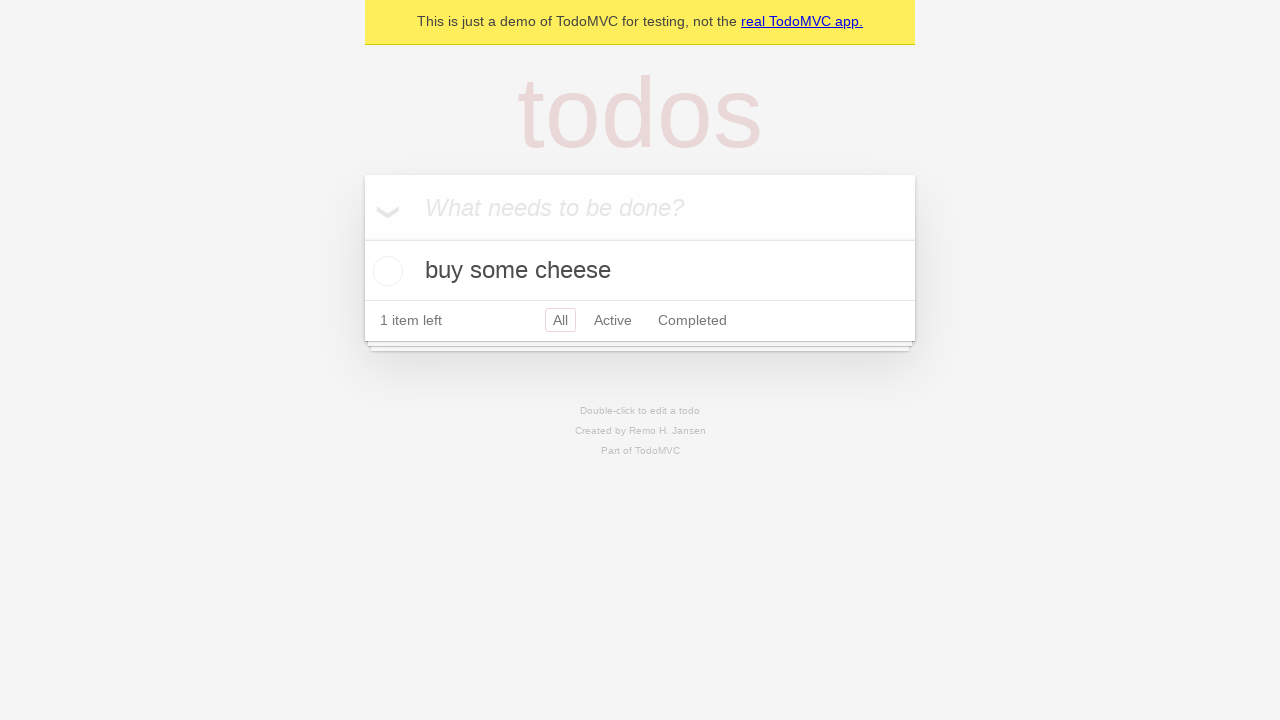

Filled todo input with 'feed the cat' on internal:attr=[placeholder="What needs to be done?"i]
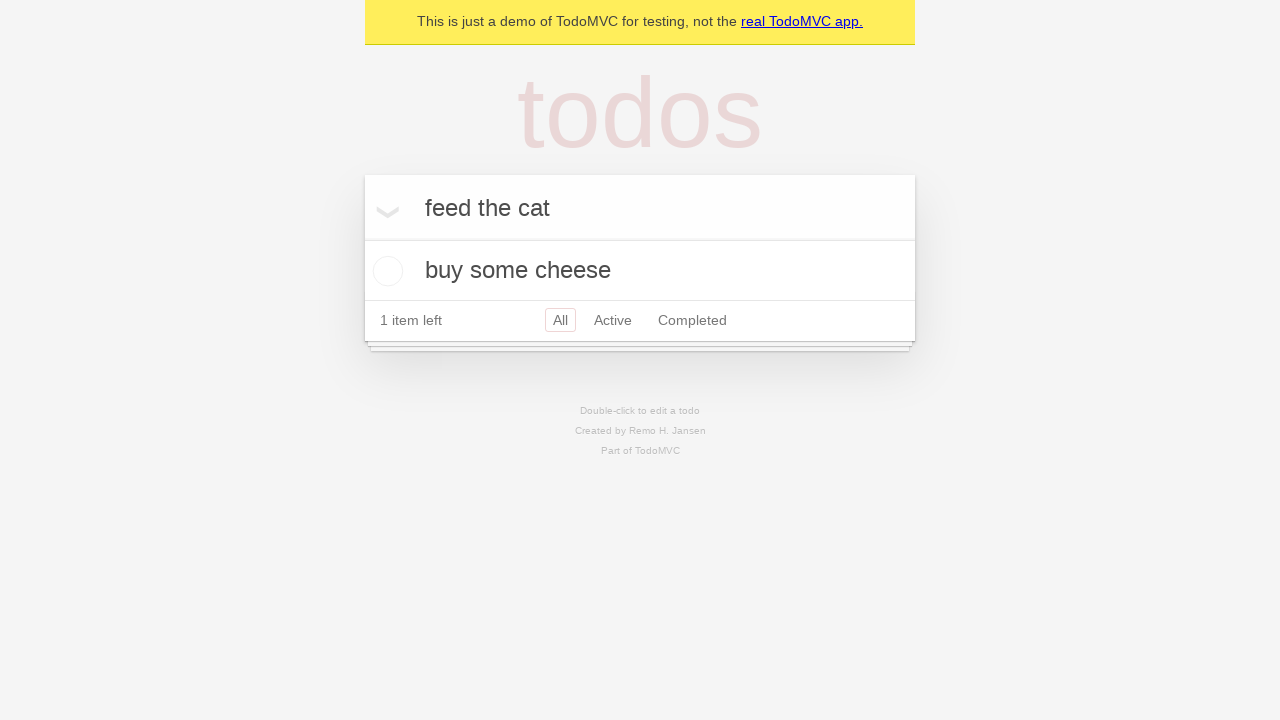

Pressed Enter to add 'feed the cat' to the list on internal:attr=[placeholder="What needs to be done?"i]
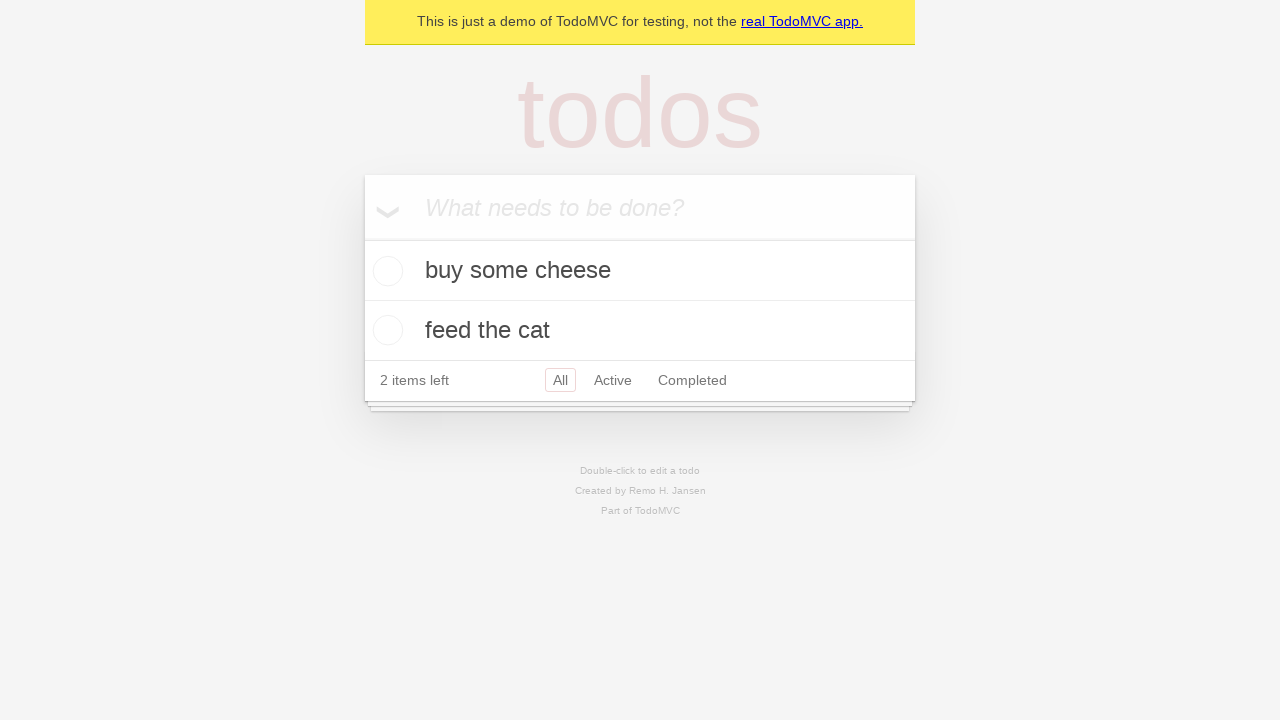

Filled todo input with 'book a doctors appointment' on internal:attr=[placeholder="What needs to be done?"i]
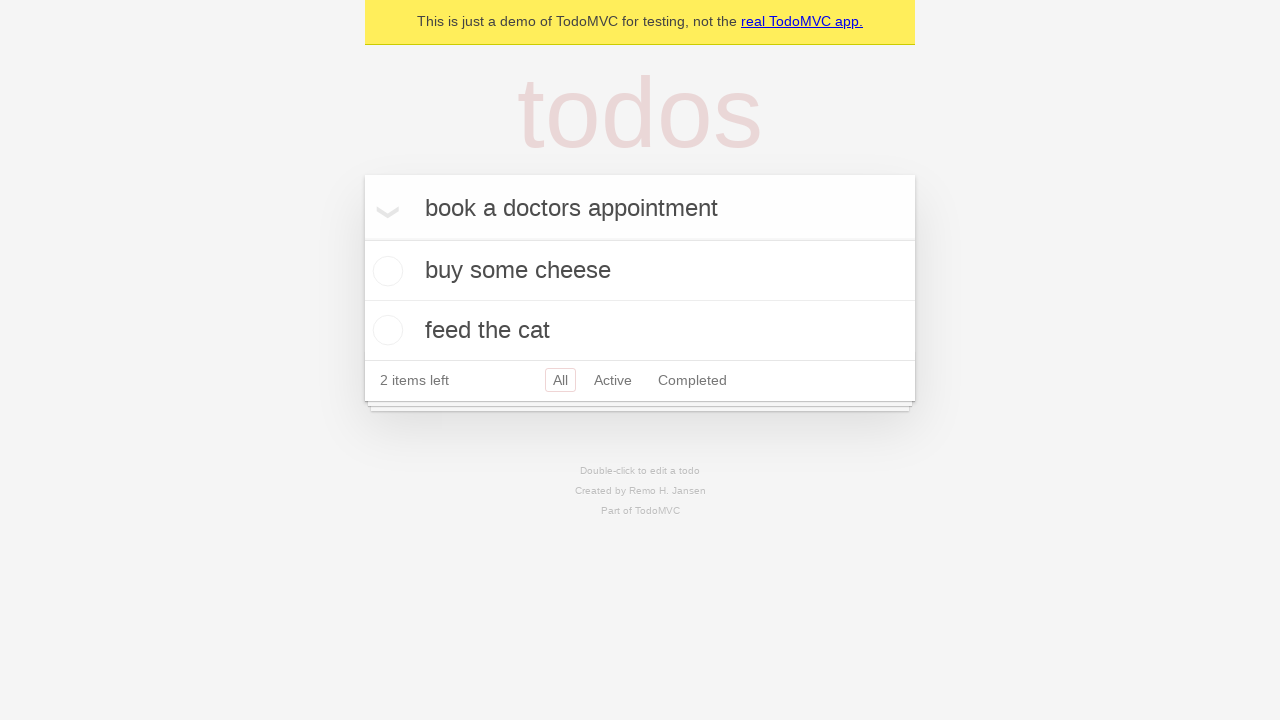

Pressed Enter to add 'book a doctors appointment' to the list on internal:attr=[placeholder="What needs to be done?"i]
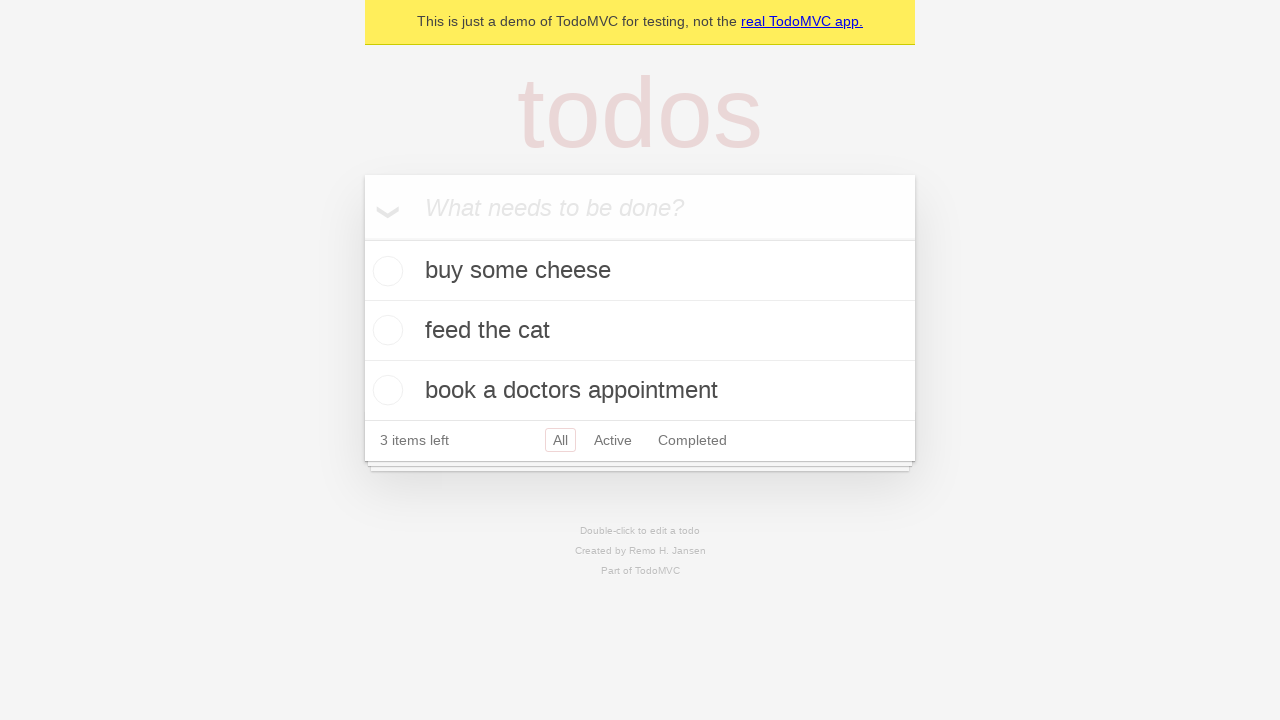

Waited for all 3 todo items to appear
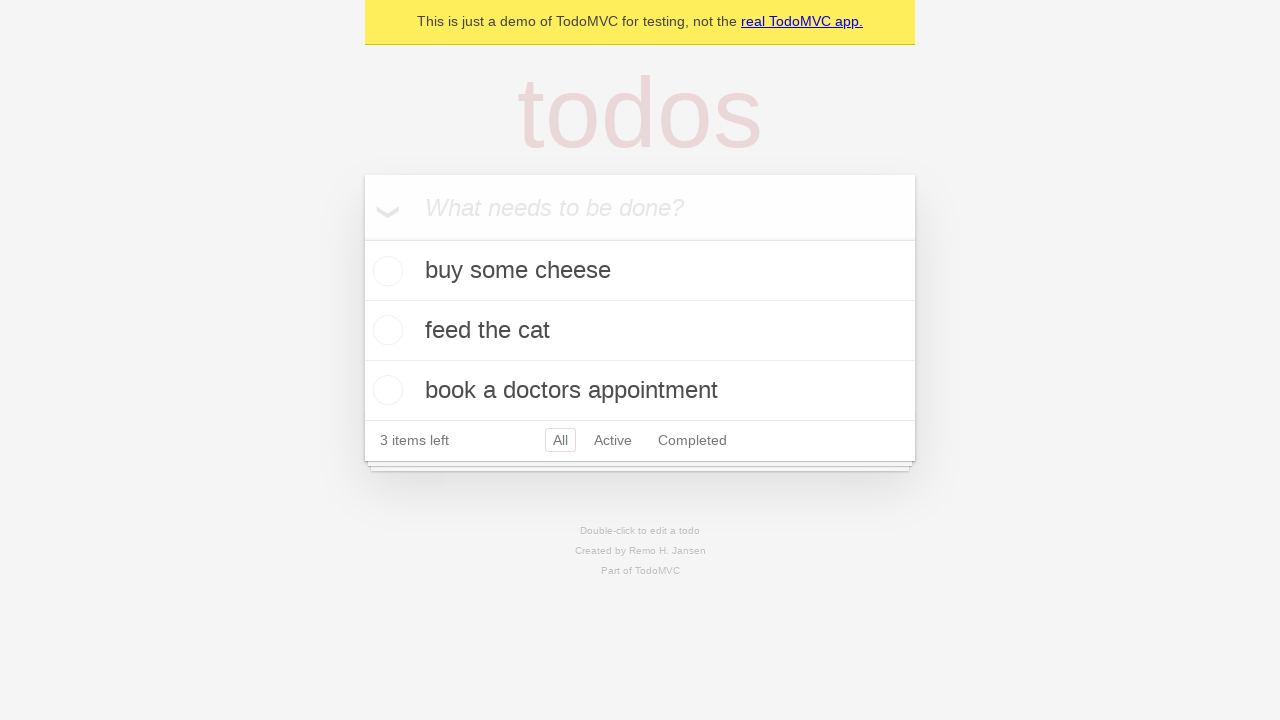

Checked the second todo item to mark it as completed at (385, 330) on internal:testid=[data-testid="todo-item"s] >> nth=1 >> internal:role=checkbox
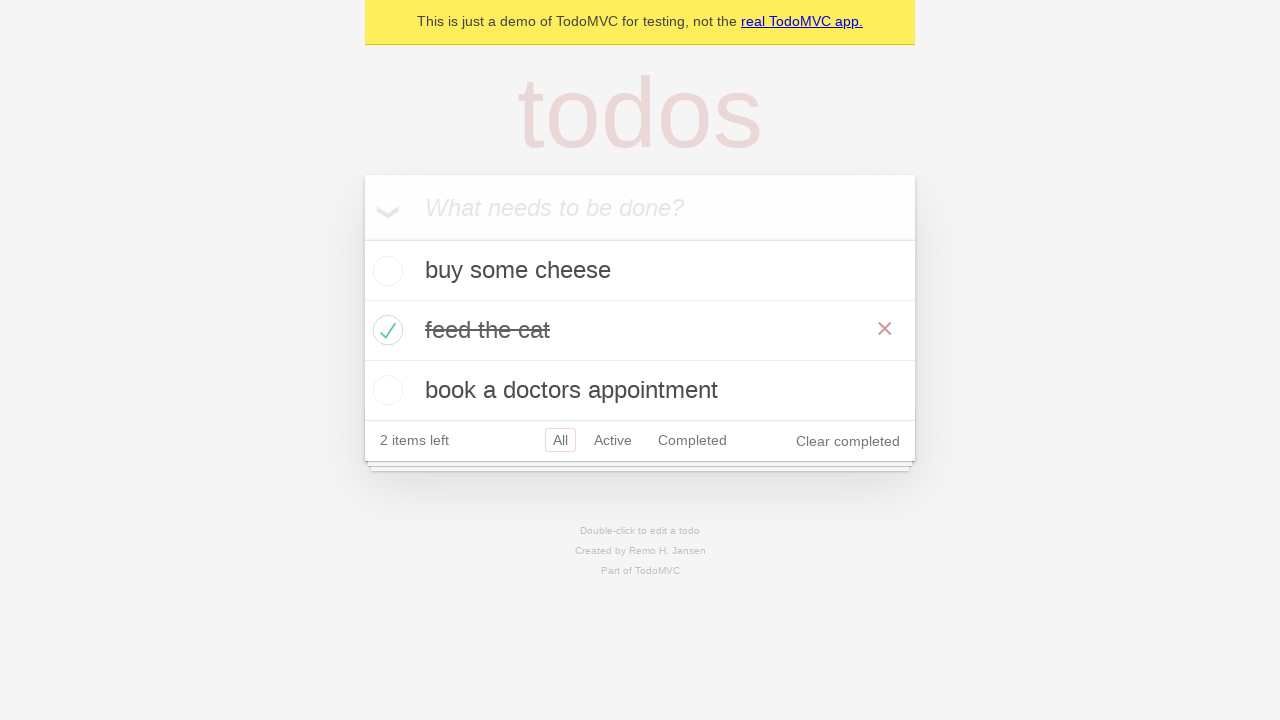

Clicked 'Clear completed' button at (848, 441) on internal:role=button[name="Clear completed"i]
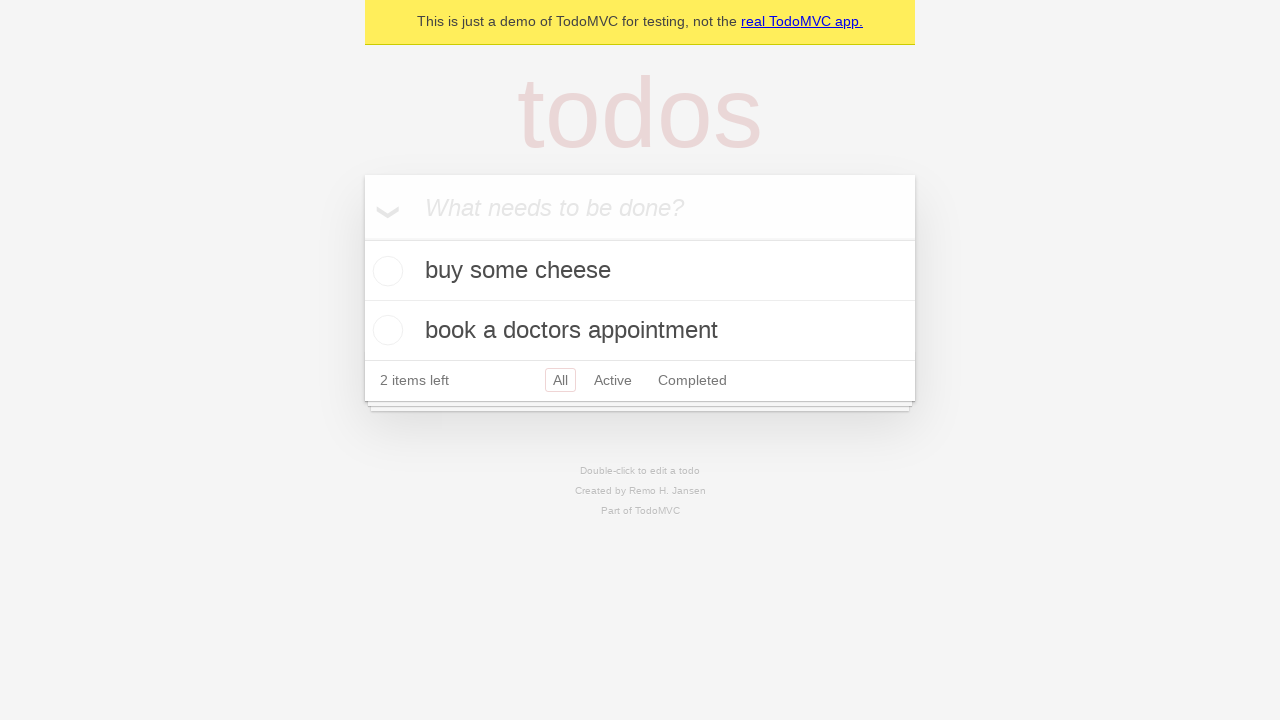

Verified that the completed item was removed, leaving 2 items
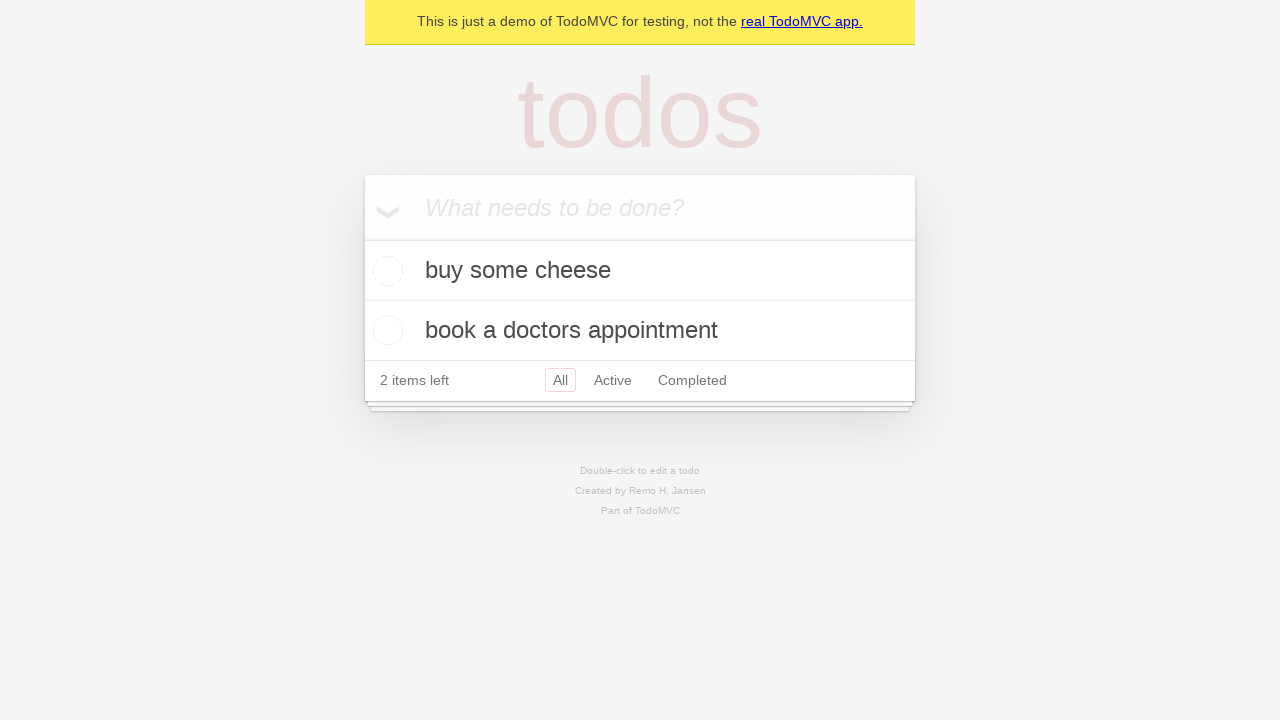

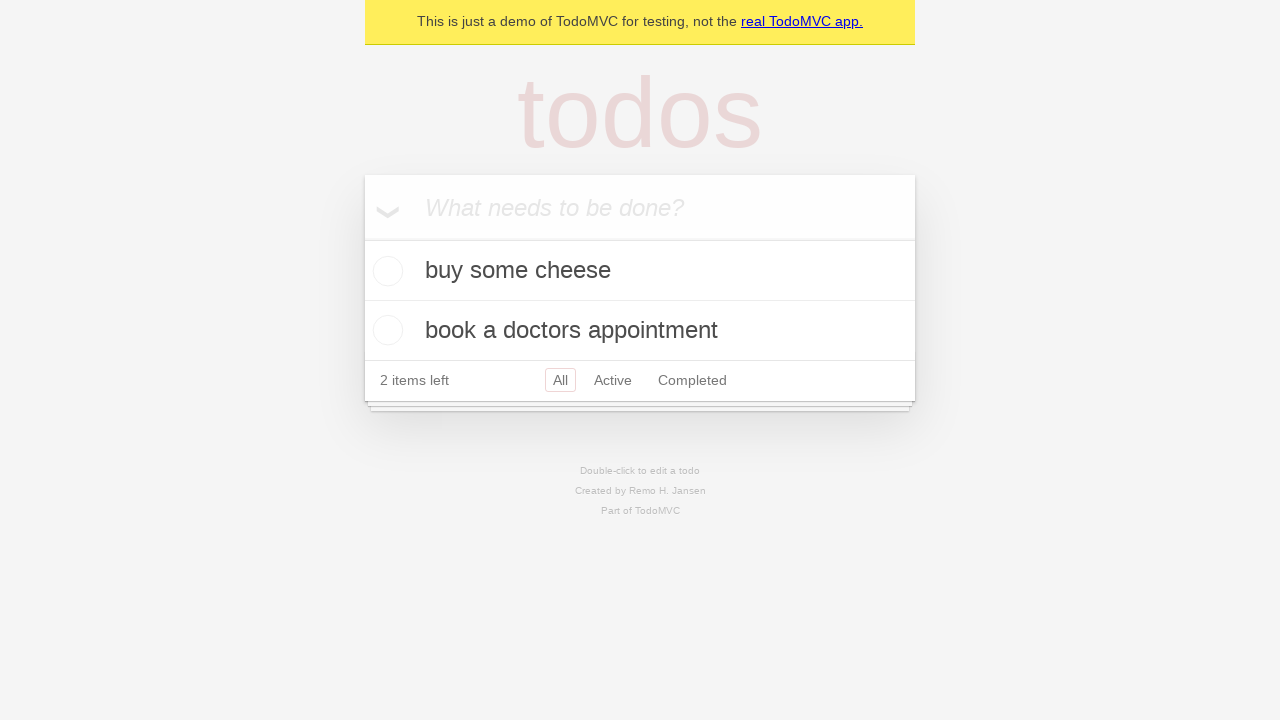